Tests dropdown/select functionality by selecting car options using different selection methods (by index, by value, and by visible text)

Starting URL: https://www.letskodeit.com/practice

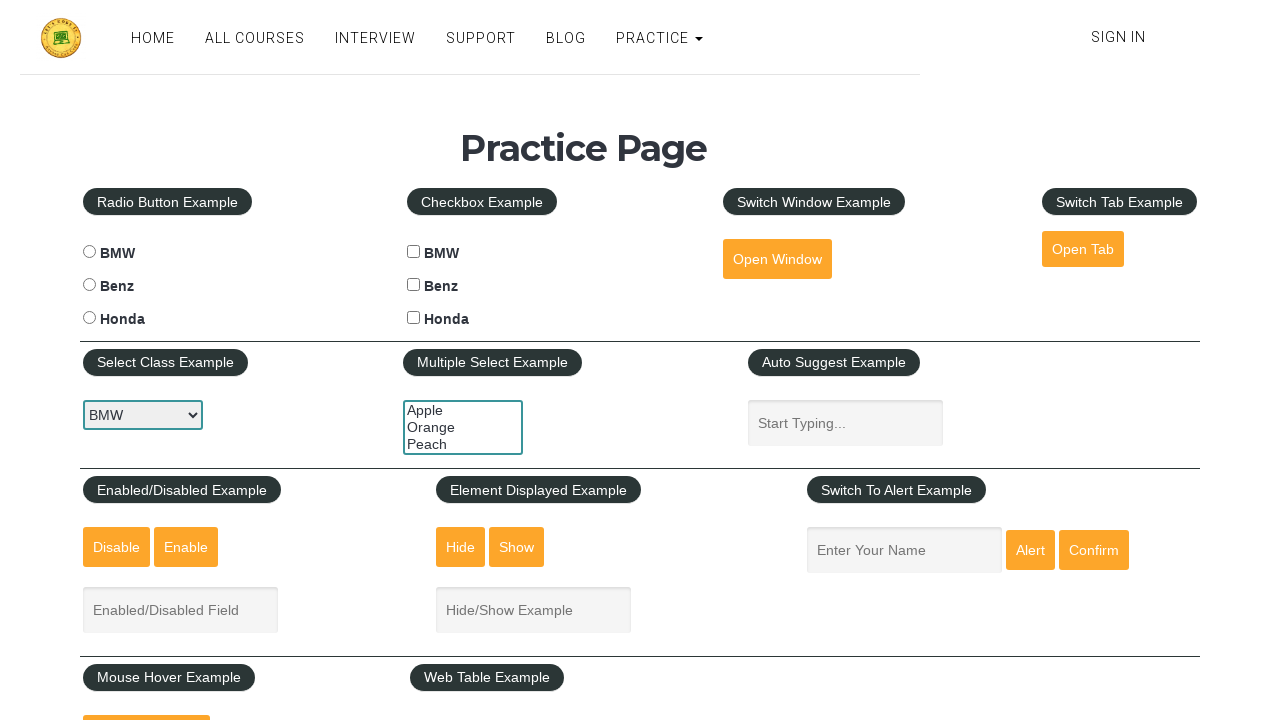

Selected car by index 1 (second option) from dropdown on #carselect
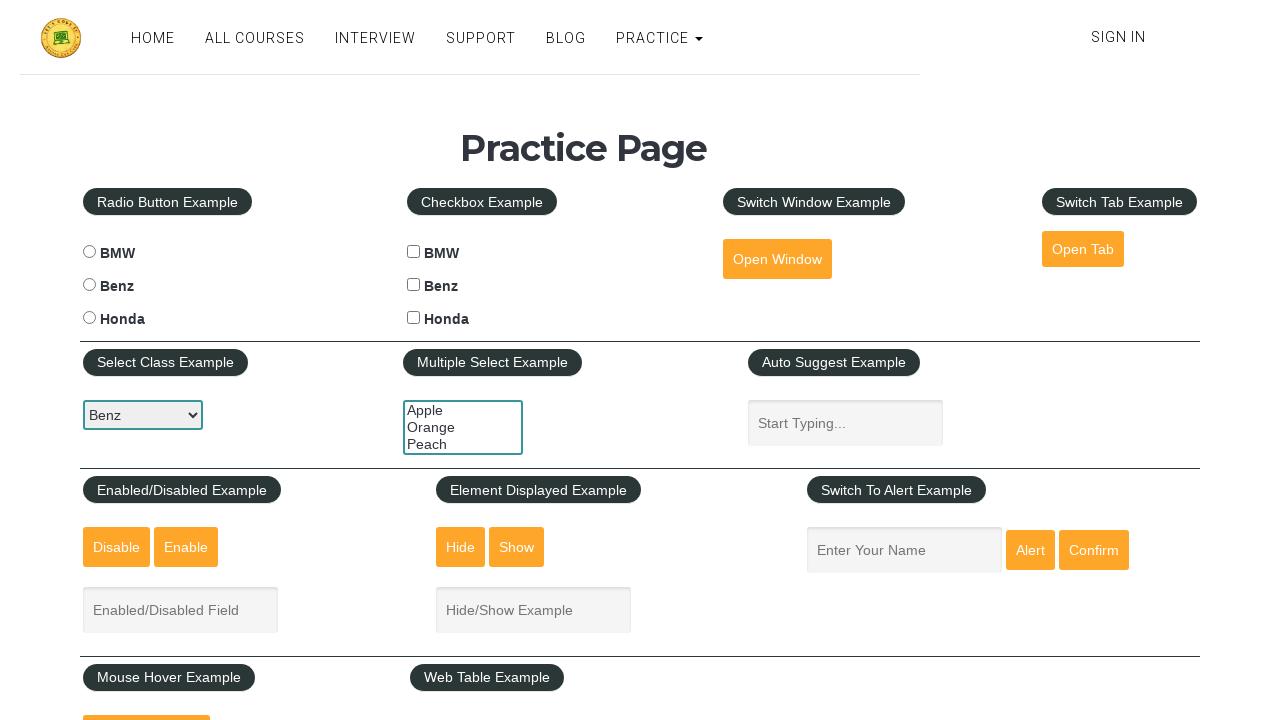

Selected BMW car by value from dropdown on #carselect
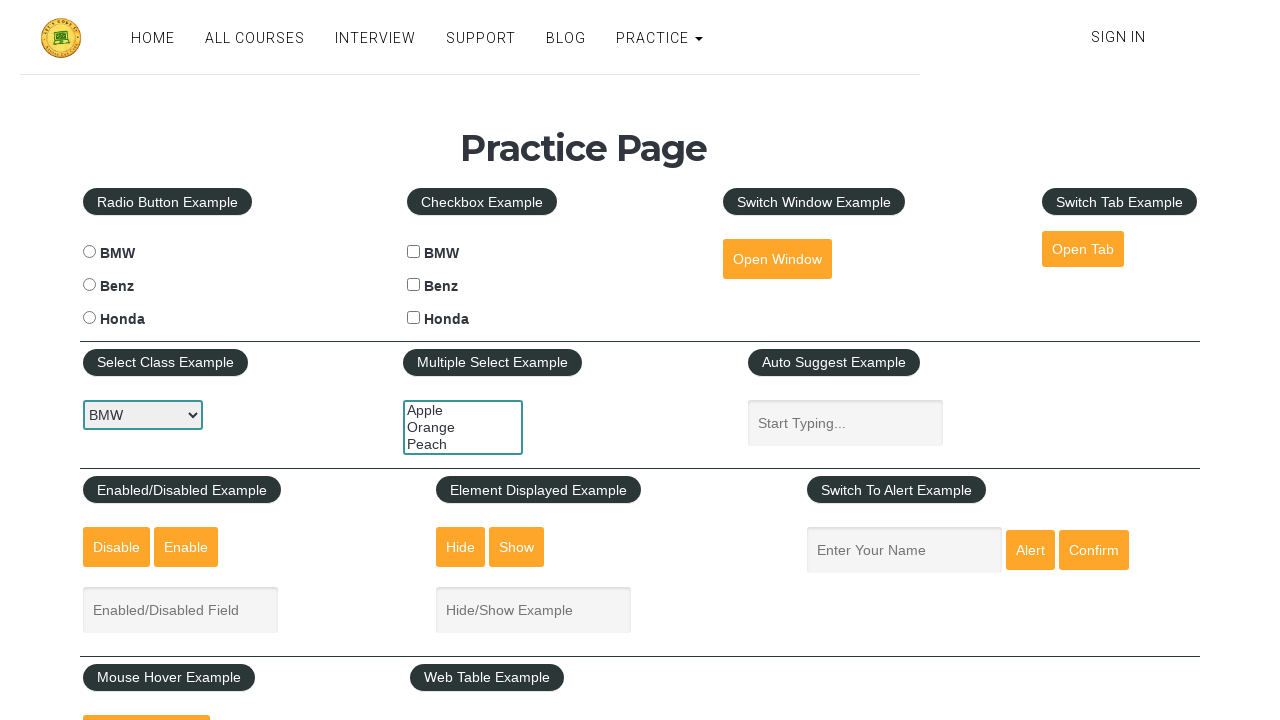

Selected Benz car by visible text from dropdown on #carselect
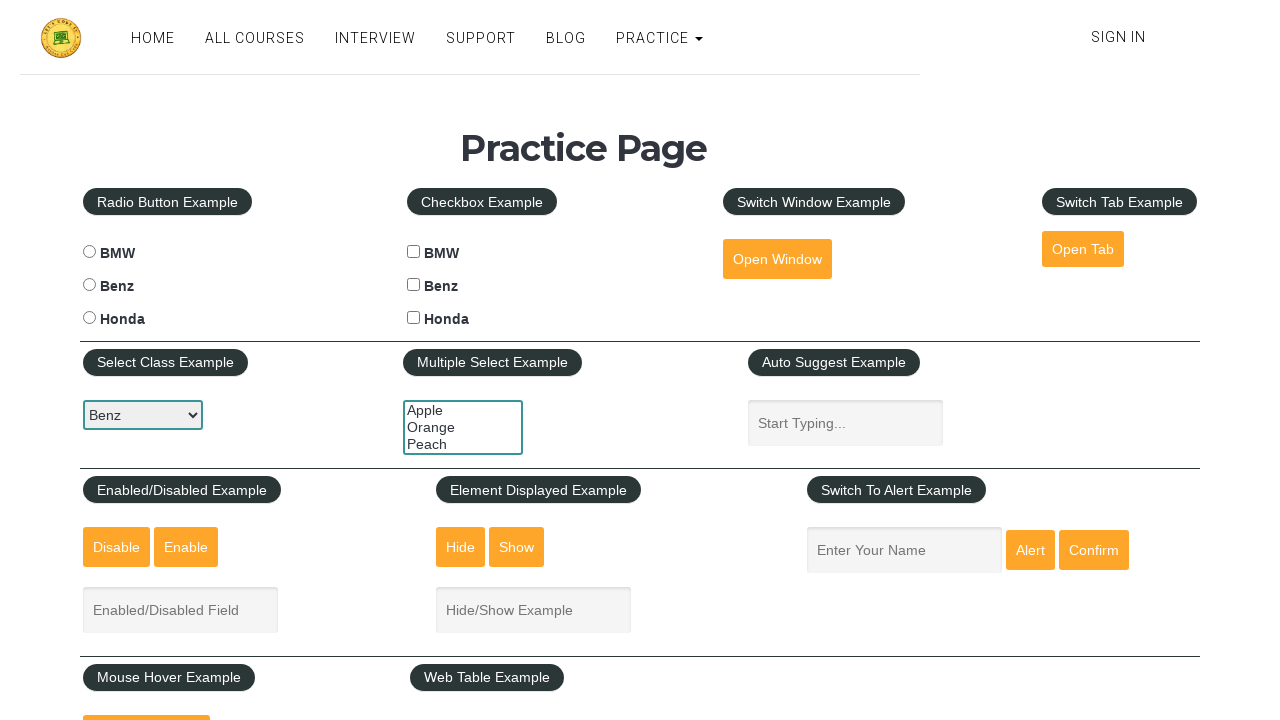

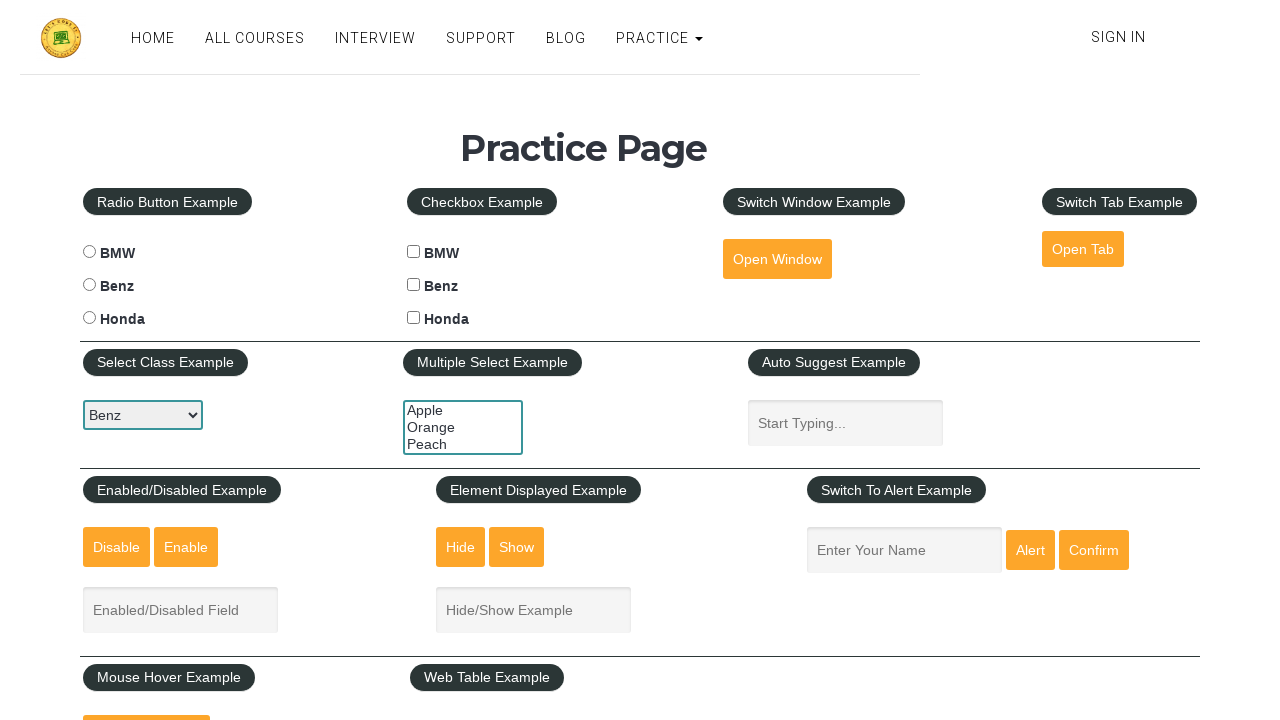